Tests mouse hover functionality by hovering over nested menu items to reveal submenus.

Starting URL: https://demoqa.com/menu/

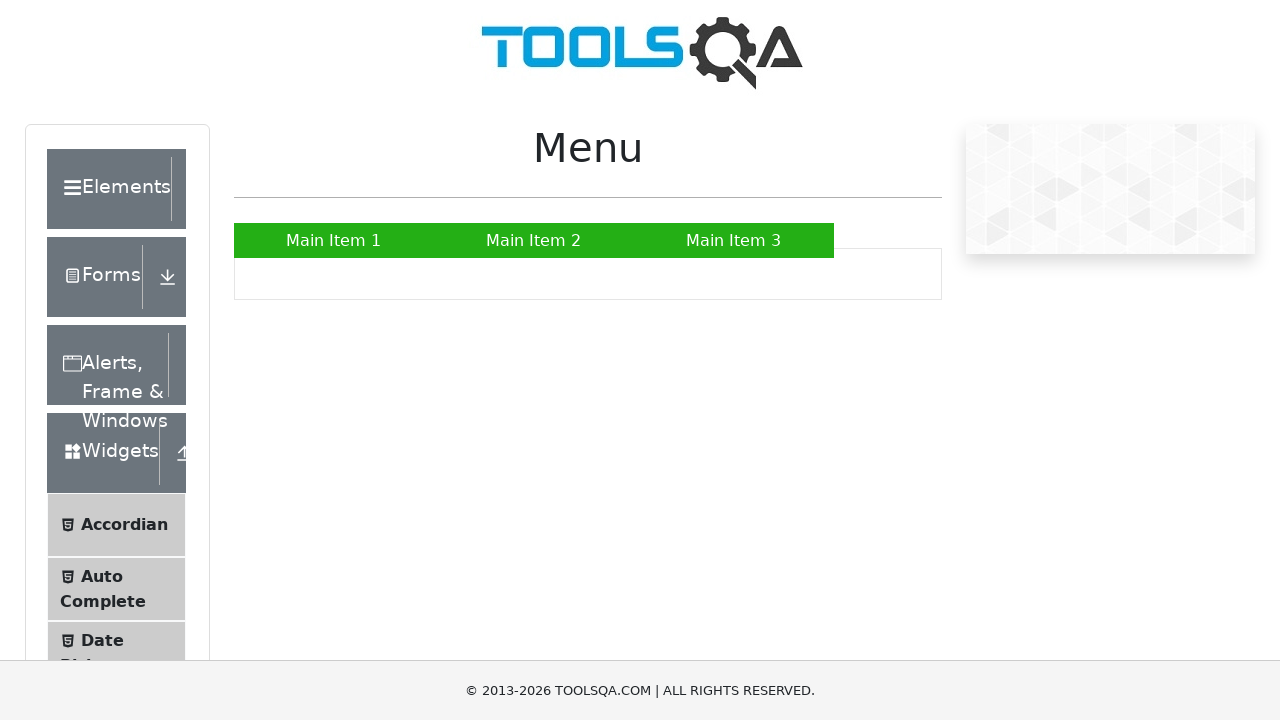

Navigated to https://demoqa.com/menu/
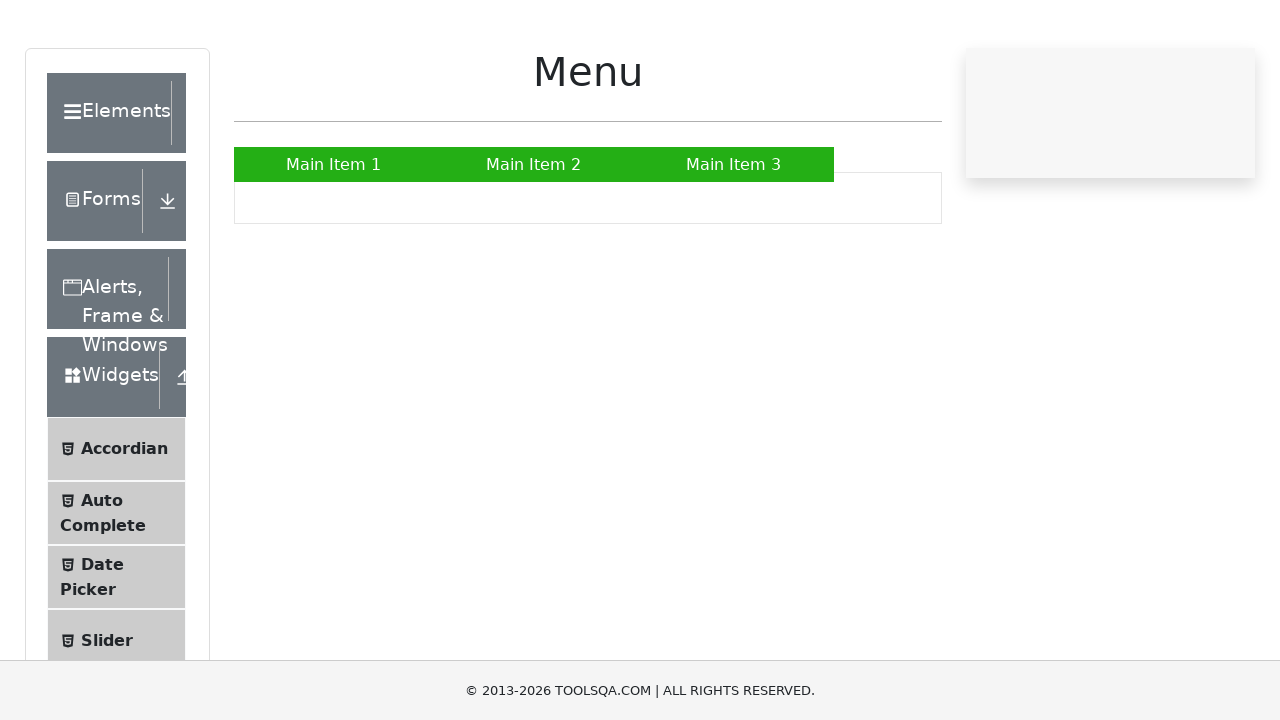

Hovered over Main Item 2 to reveal submenu at (534, 240) on a:has-text('Main Item 2')
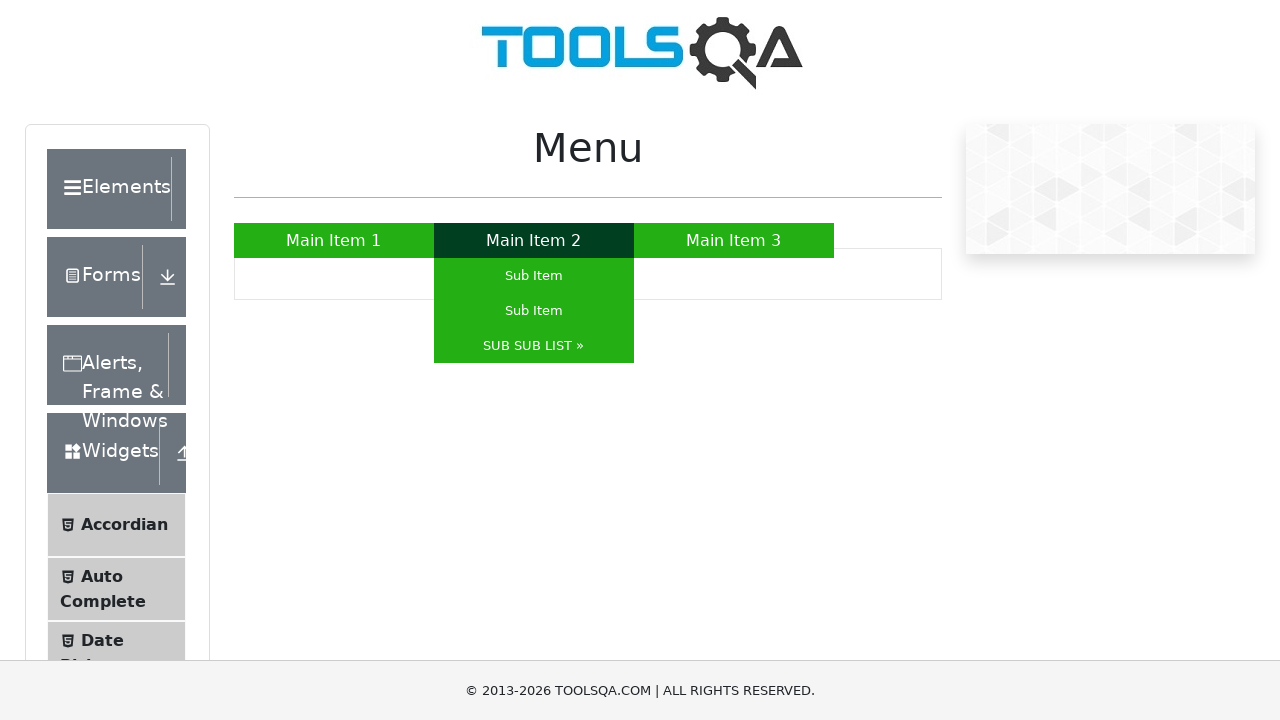

Hovered over SUB SUB LIST to reveal nested submenu at (534, 346) on a:has-text('SUB SUB LIST »')
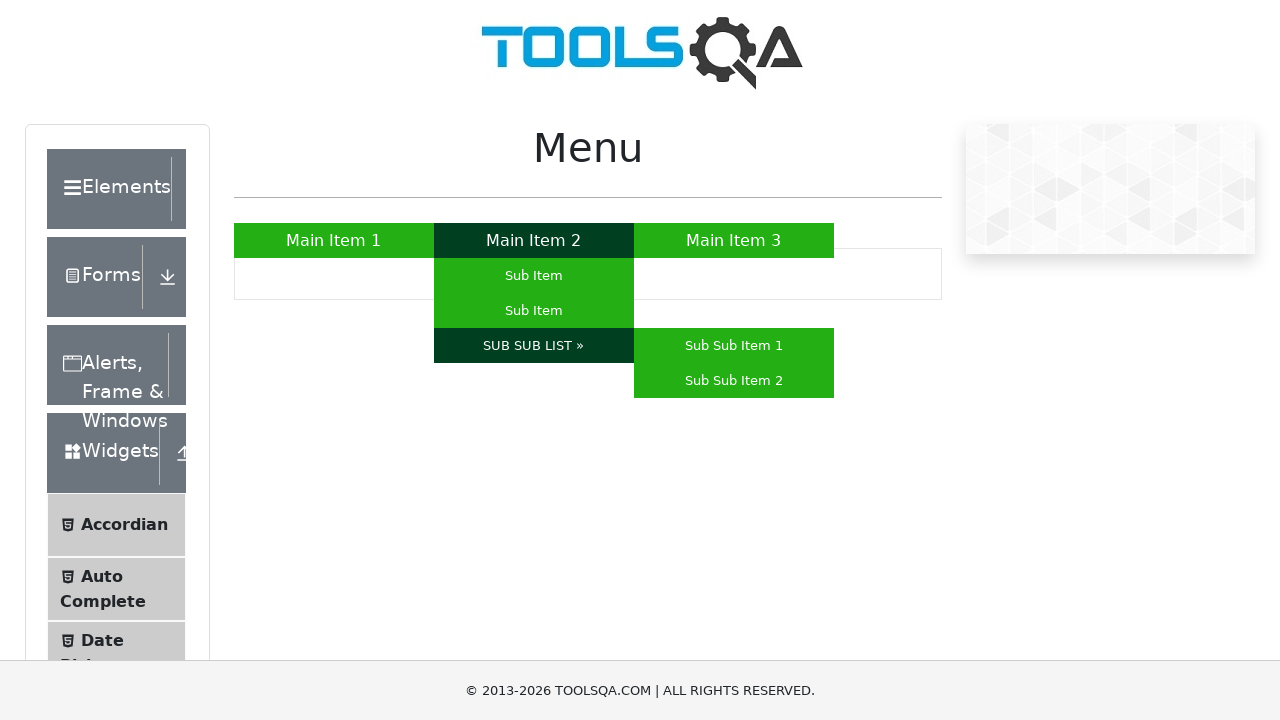

Located Sub Sub Item 1 element
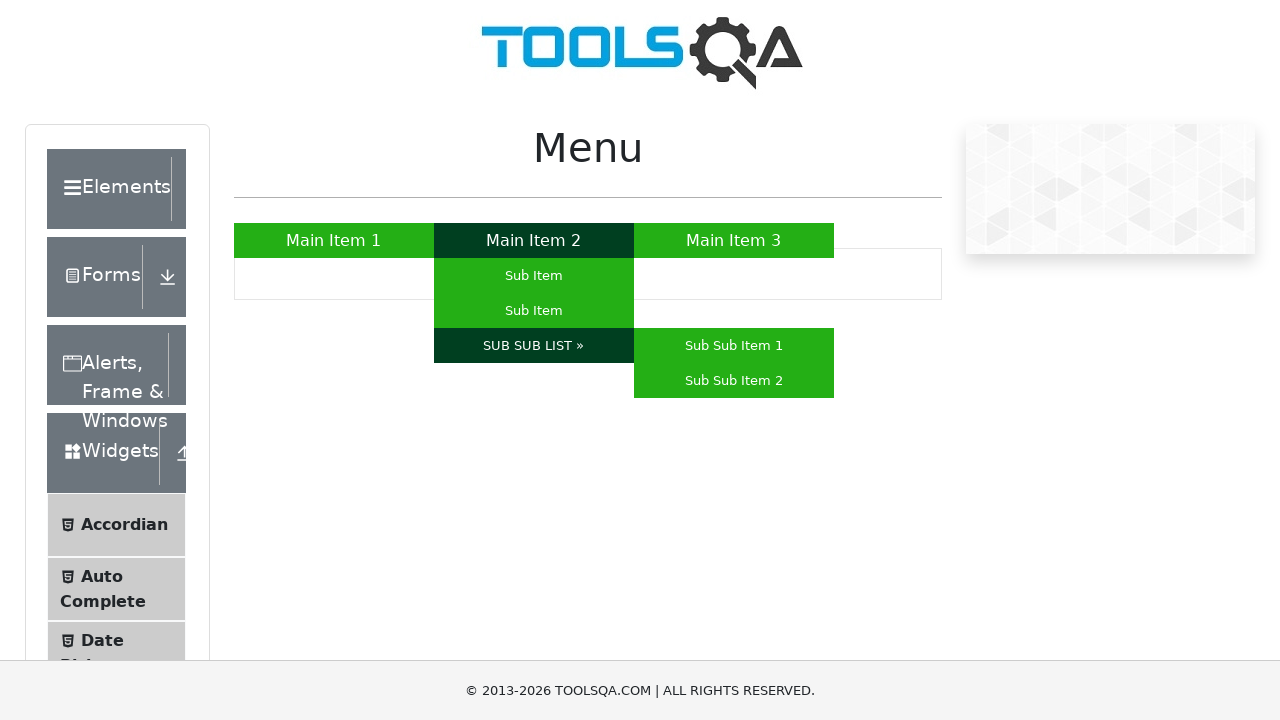

Verified Sub Sub Item 1 is visible
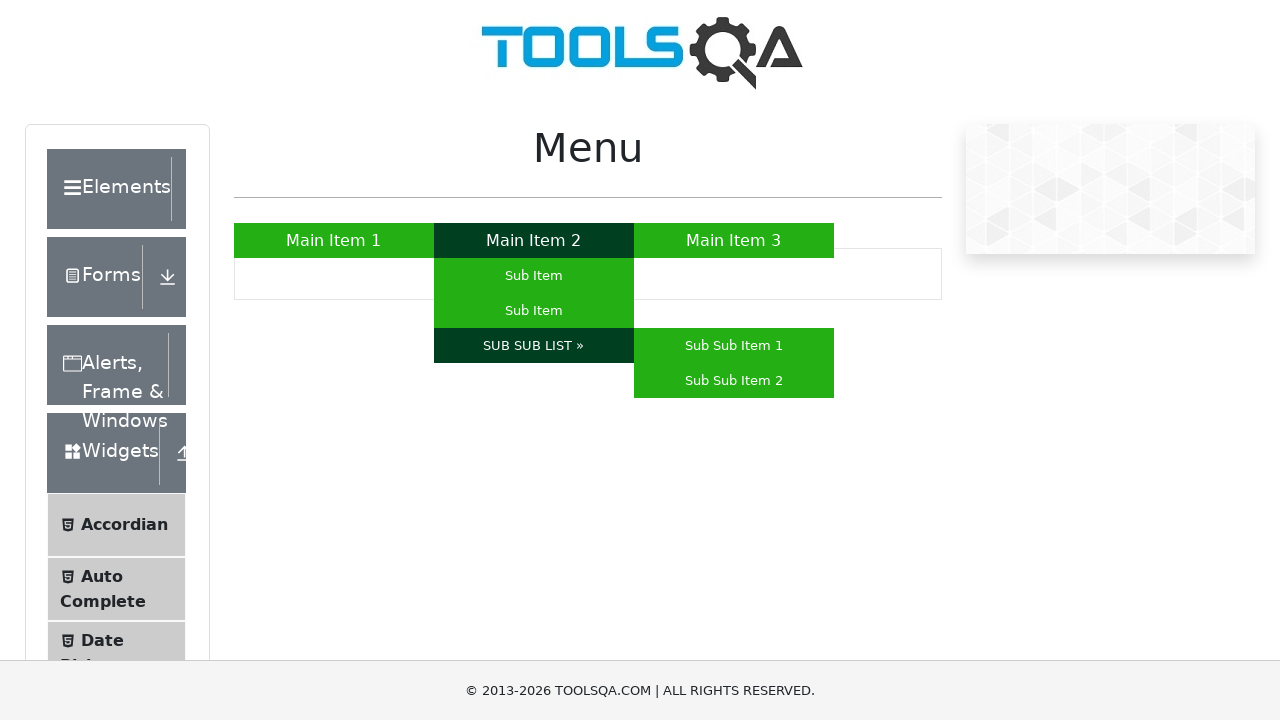

Located Sub Sub Item 2 element
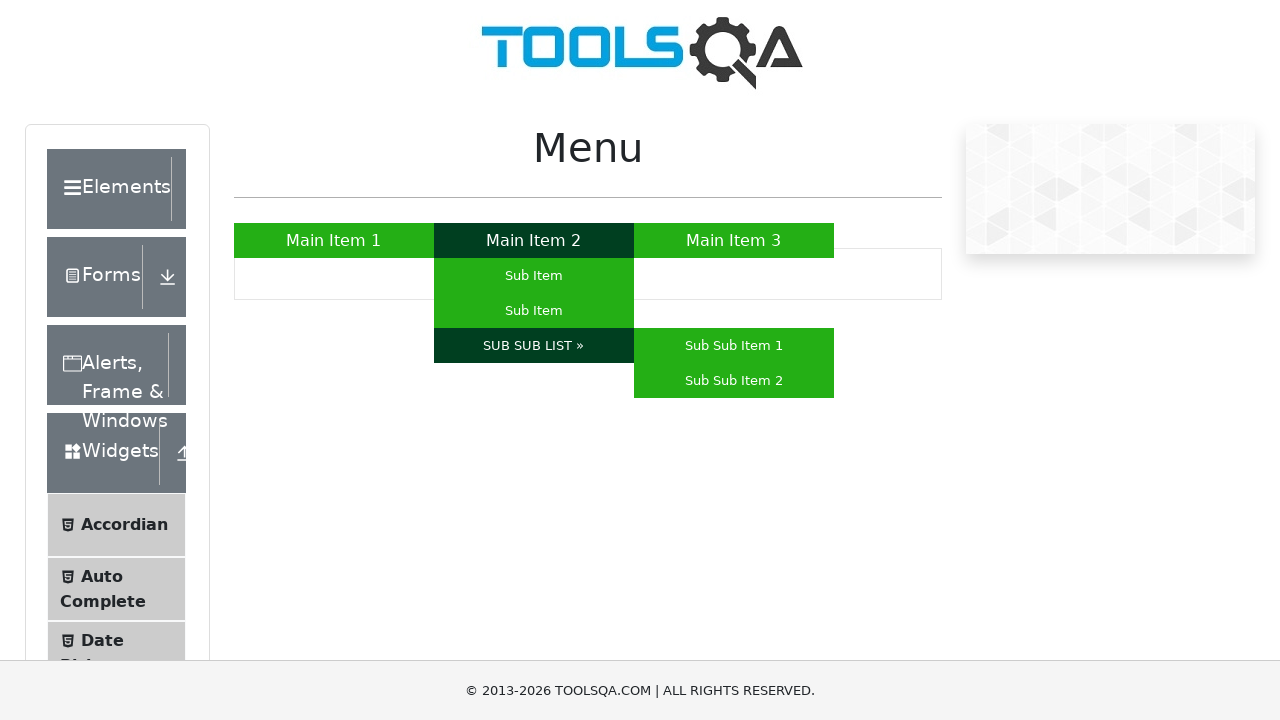

Verified Sub Sub Item 2 is visible
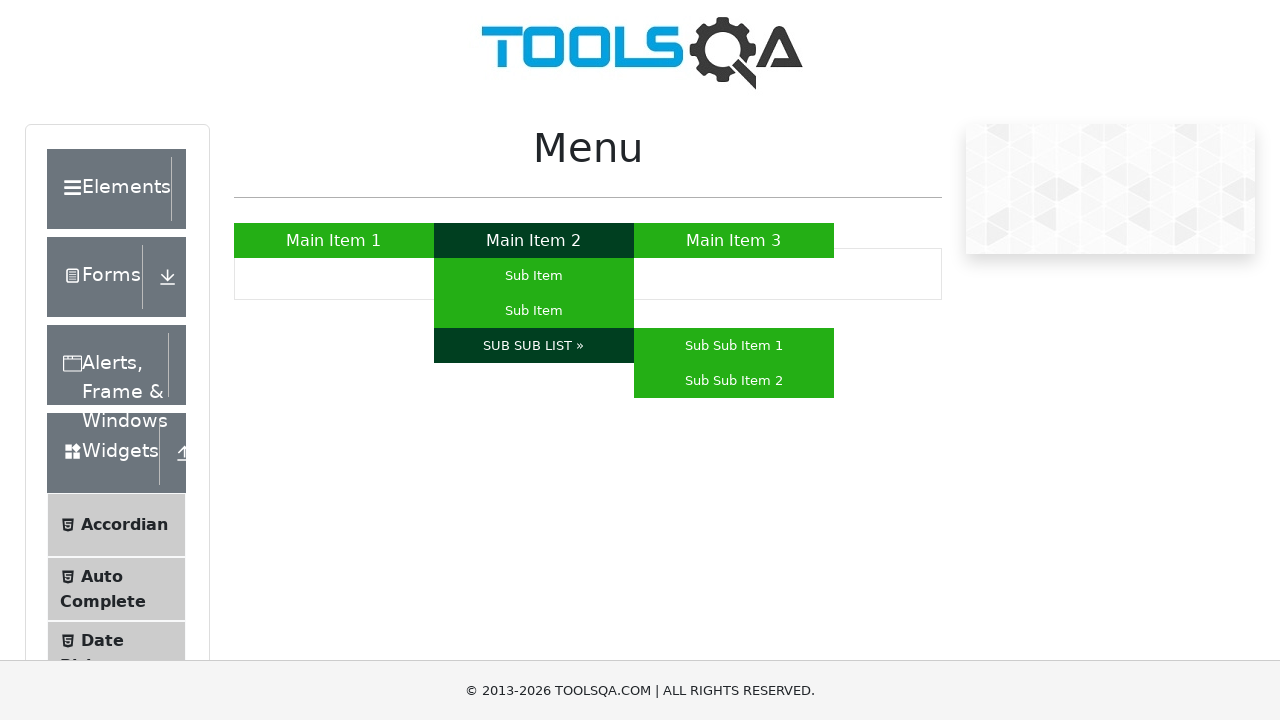

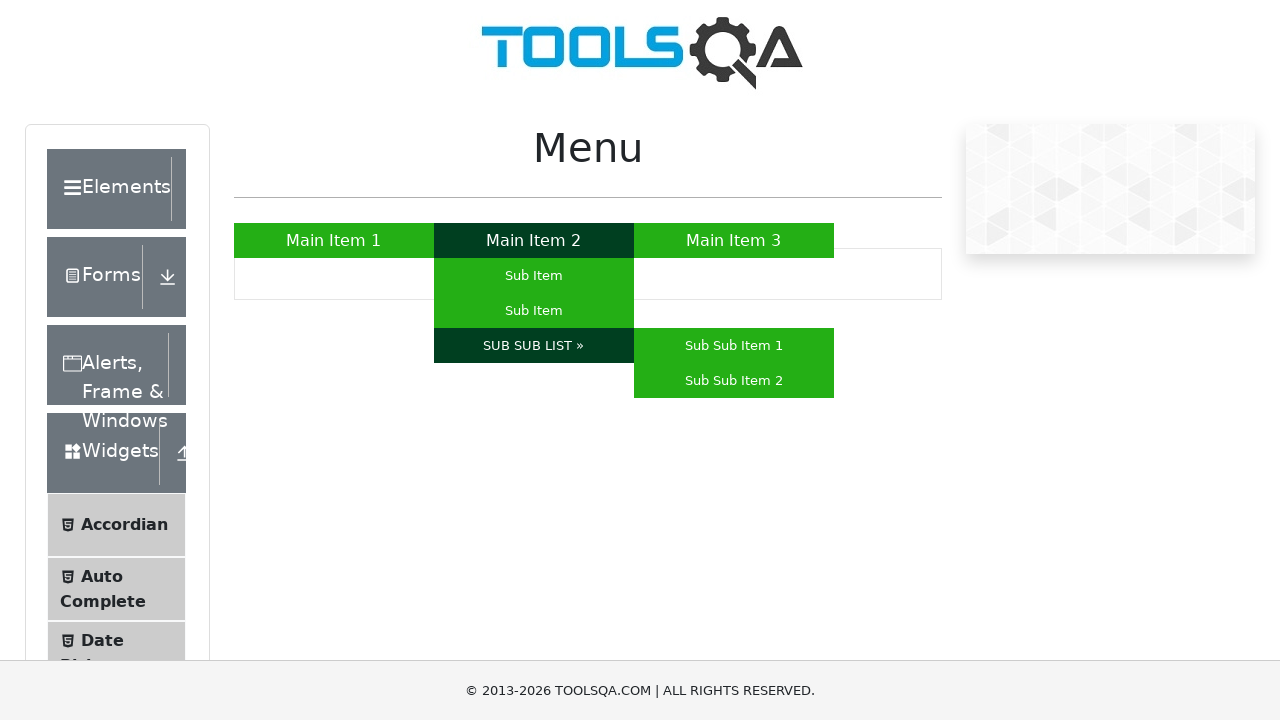